Negative test that submits the form without filling any fields to verify form validation prevents submission.

Starting URL: https://demoqa.com/automation-practice-form

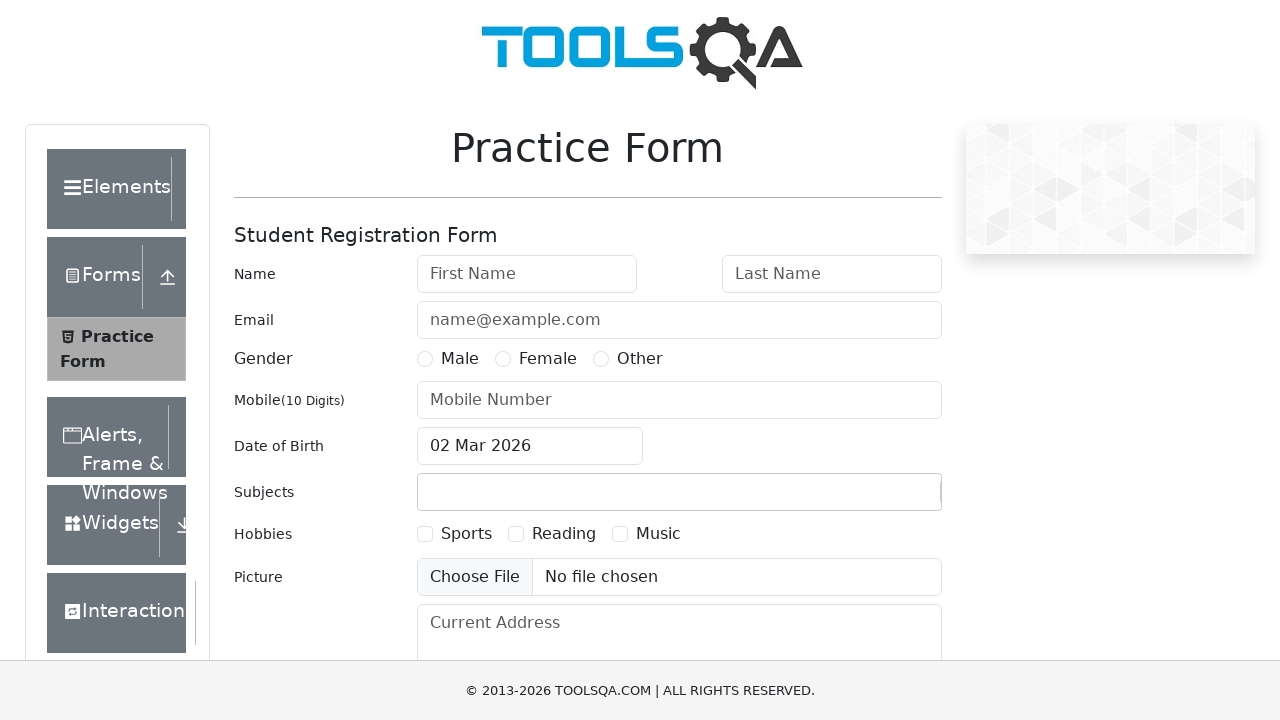

Navigated to automation practice form page
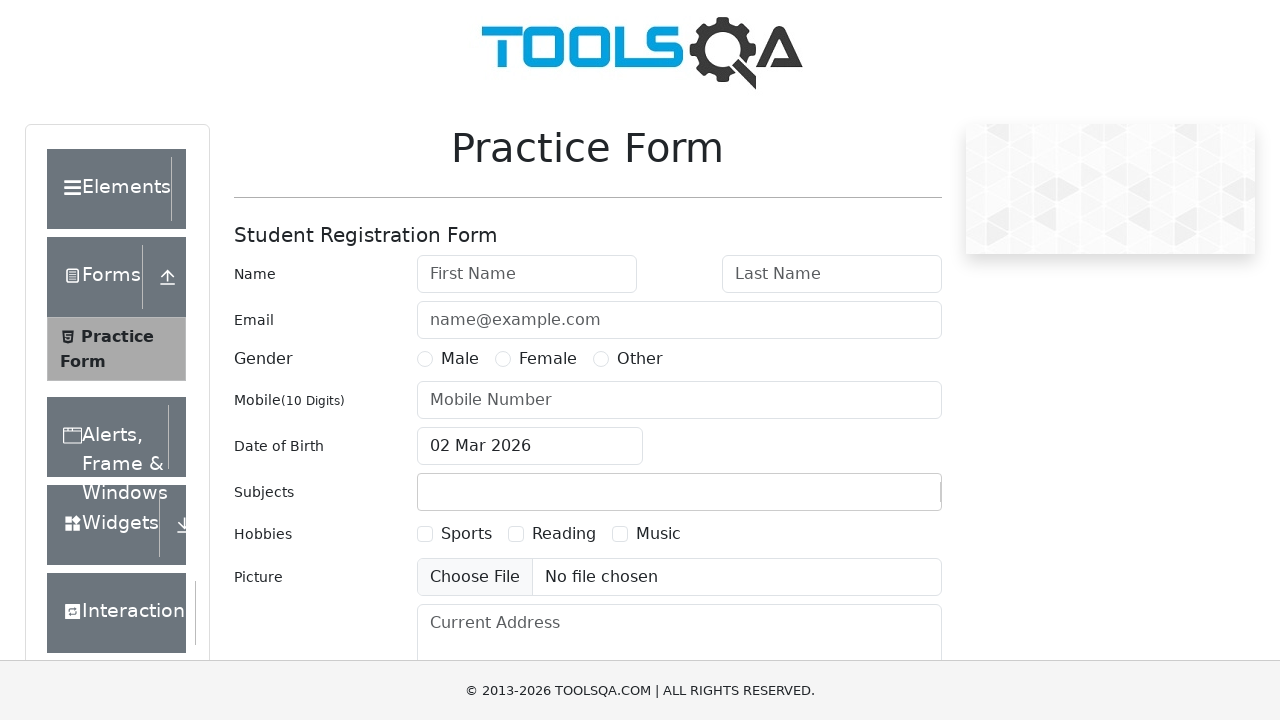

Clicked submit button without filling any fields at (885, 499) on #submit
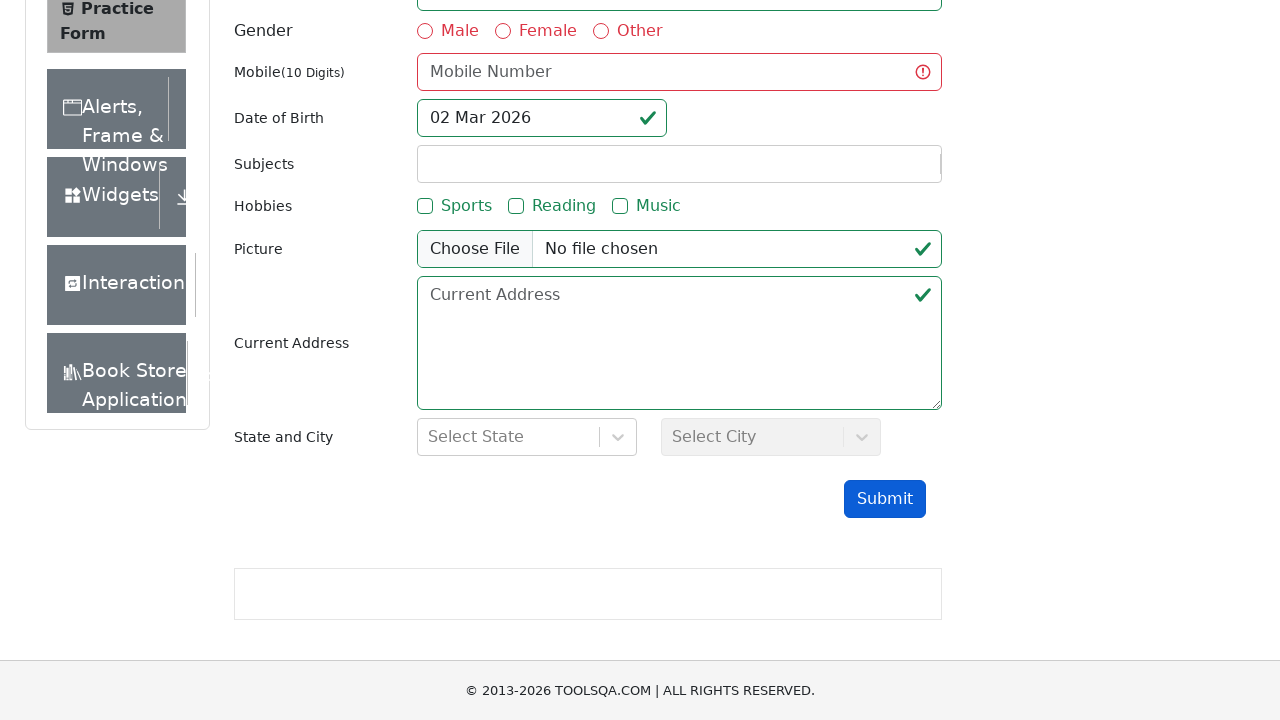

Verified form validation prevents submission - firstName field shows invalid state
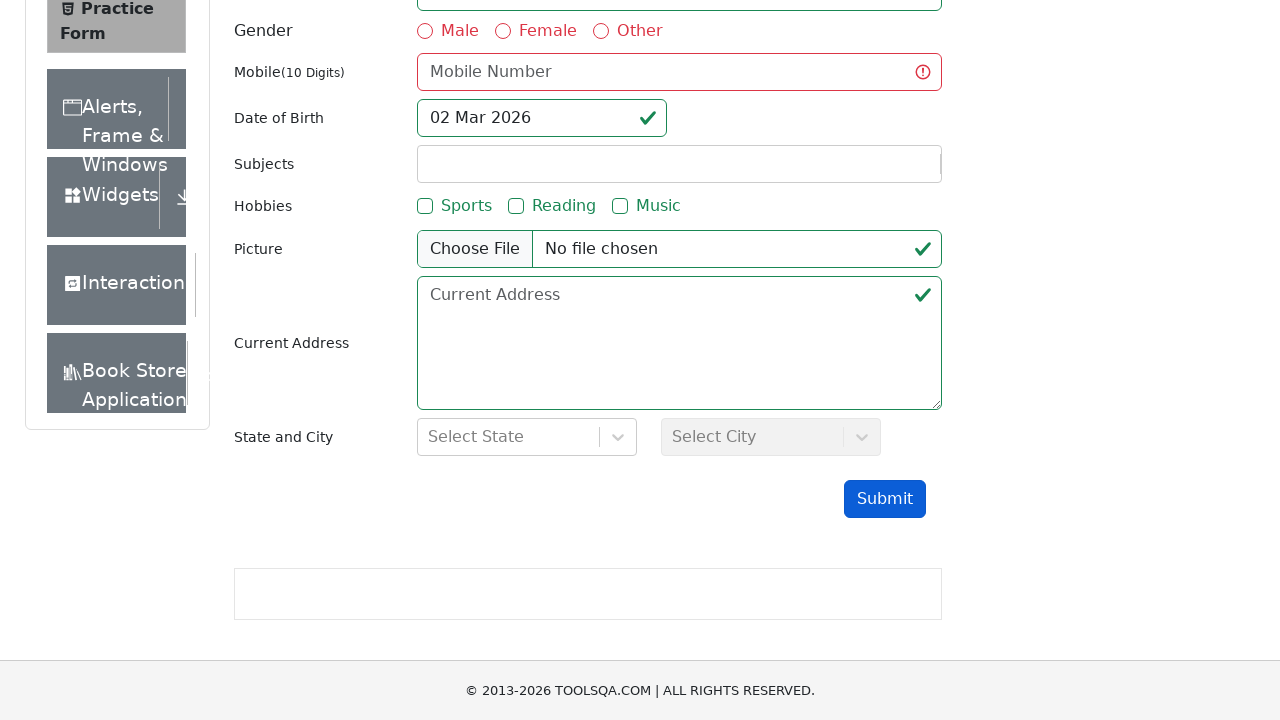

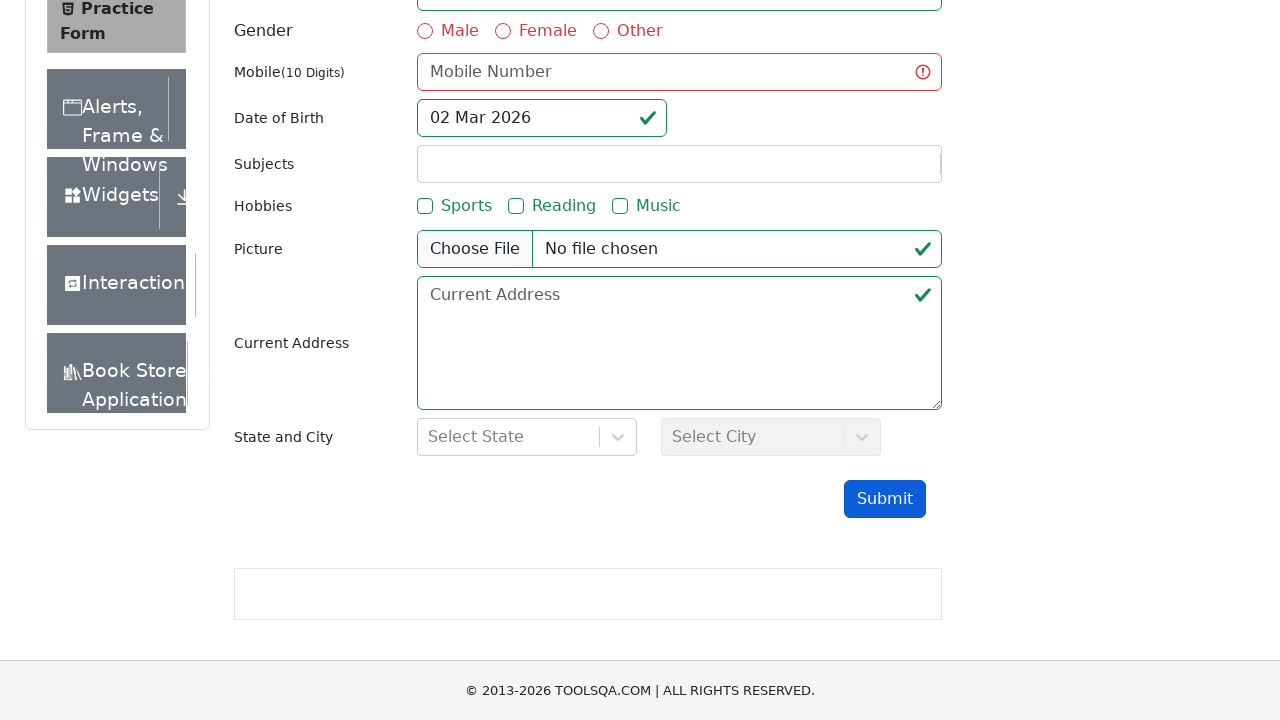